Navigates to OrangeHRM page and verifies that an image element is present on the page

Starting URL: http://alchemy.hguy.co/orangehrm

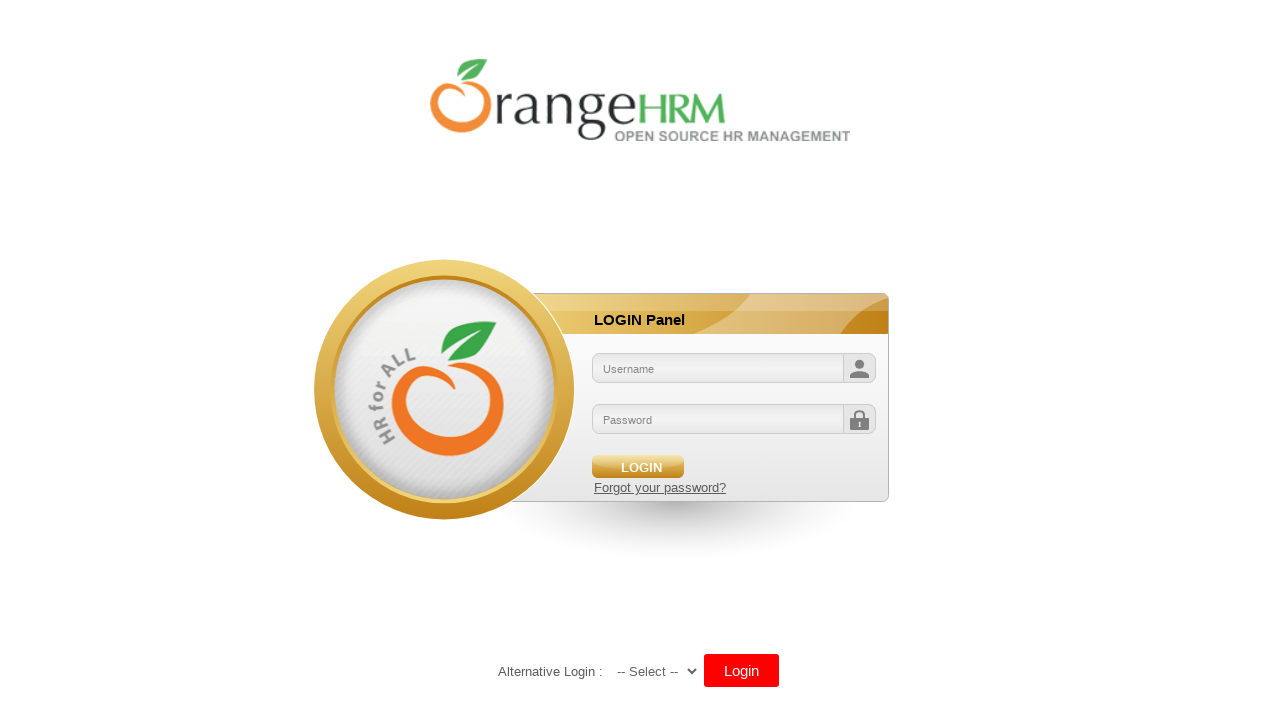

Navigated to OrangeHRM page at http://alchemy.hguy.co/orangehrm
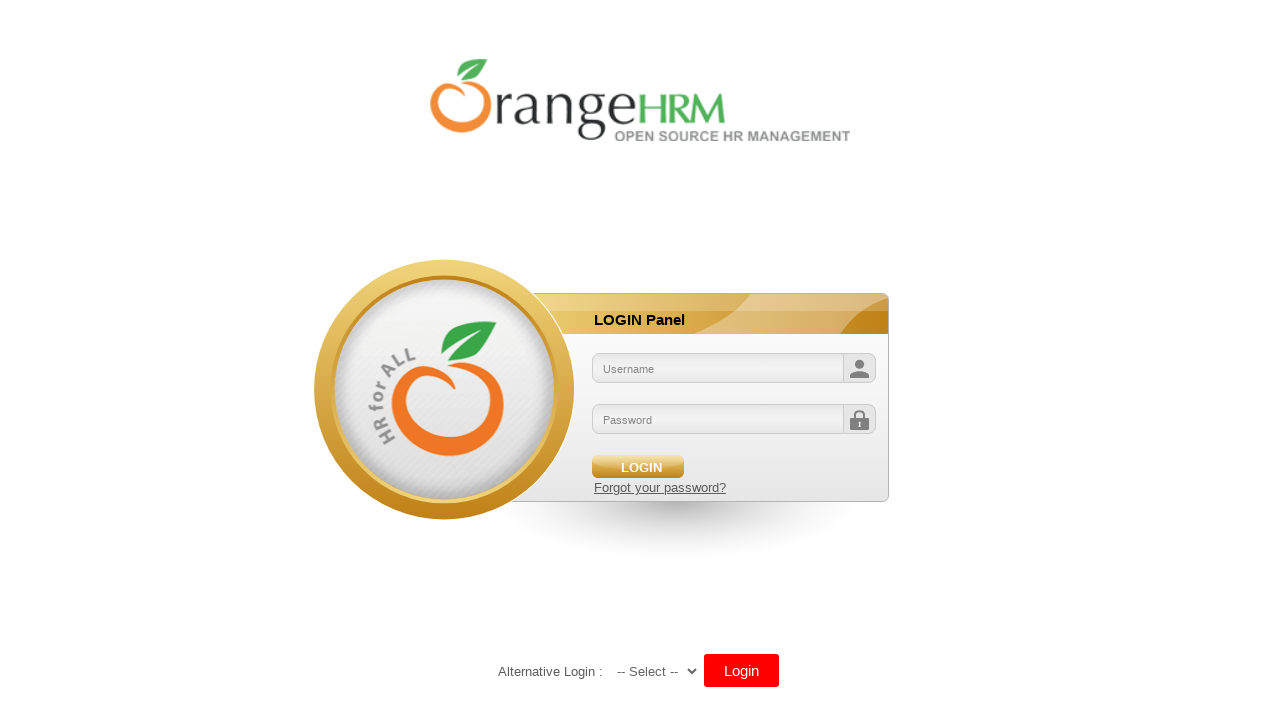

Verified that an image element is present on the page
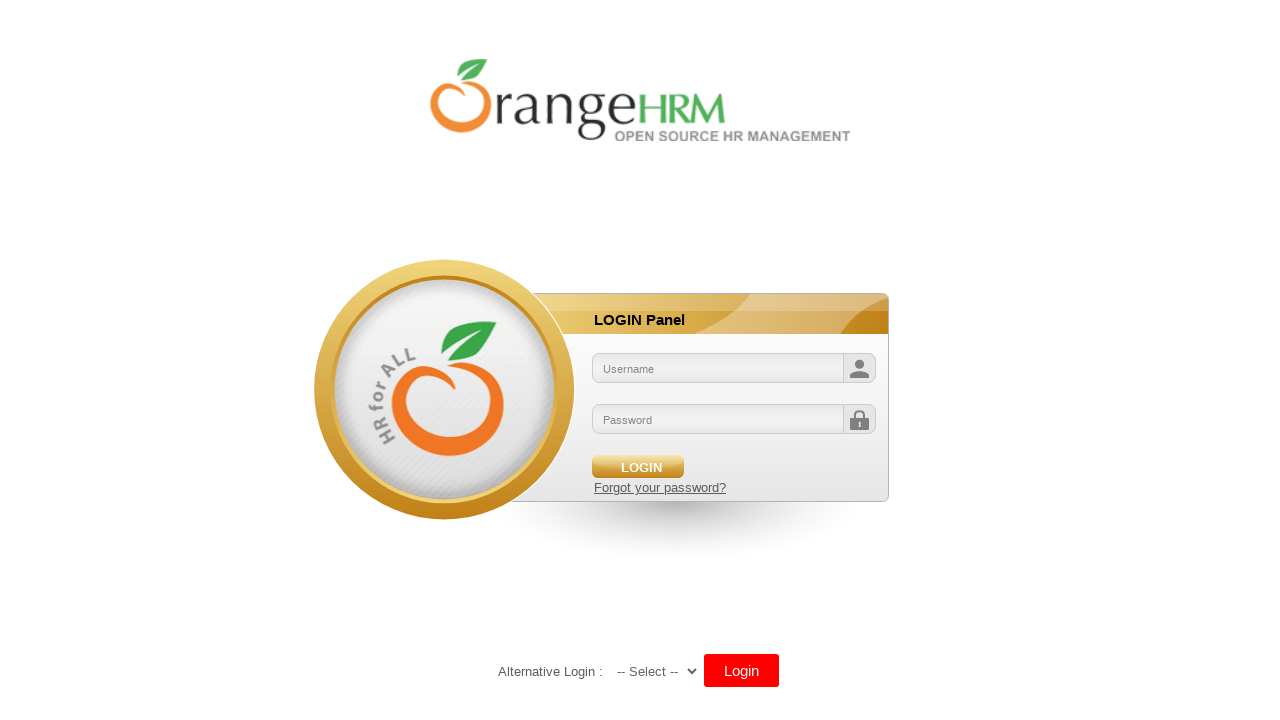

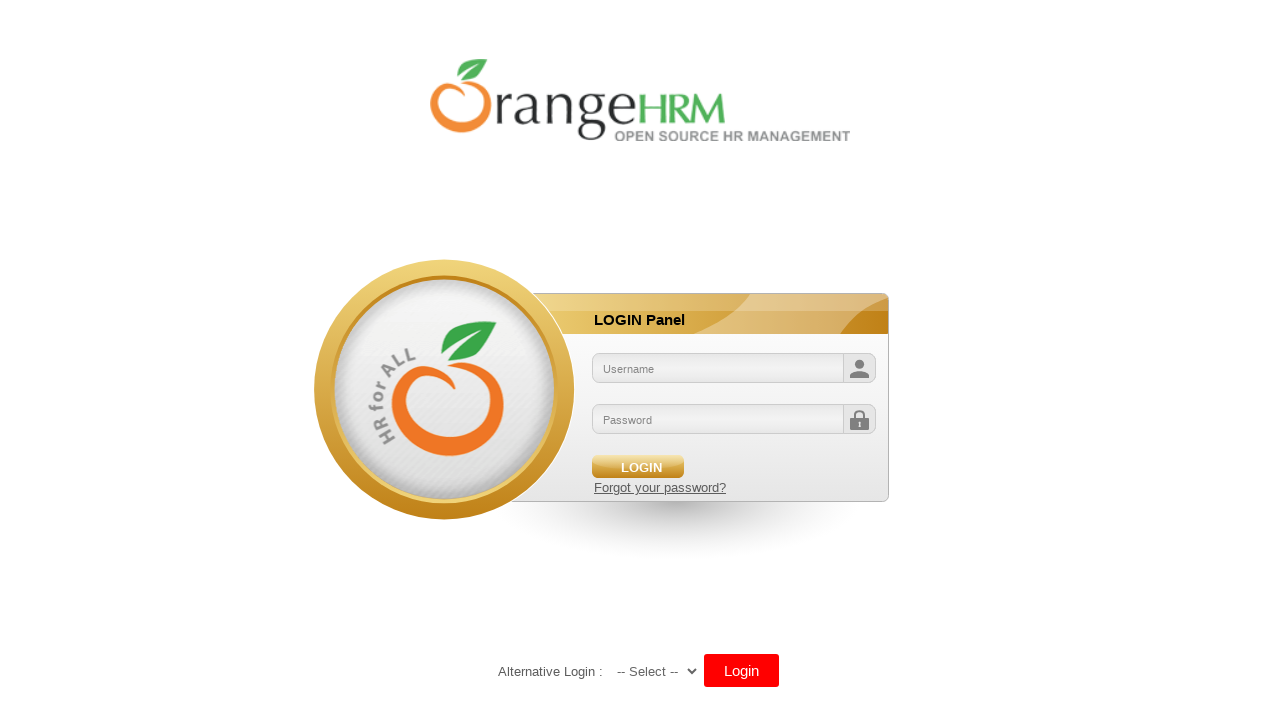